Clicks on the second checkbox option on the automation practice page

Starting URL: https://rahulshettyacademy.com/AutomationPractice/

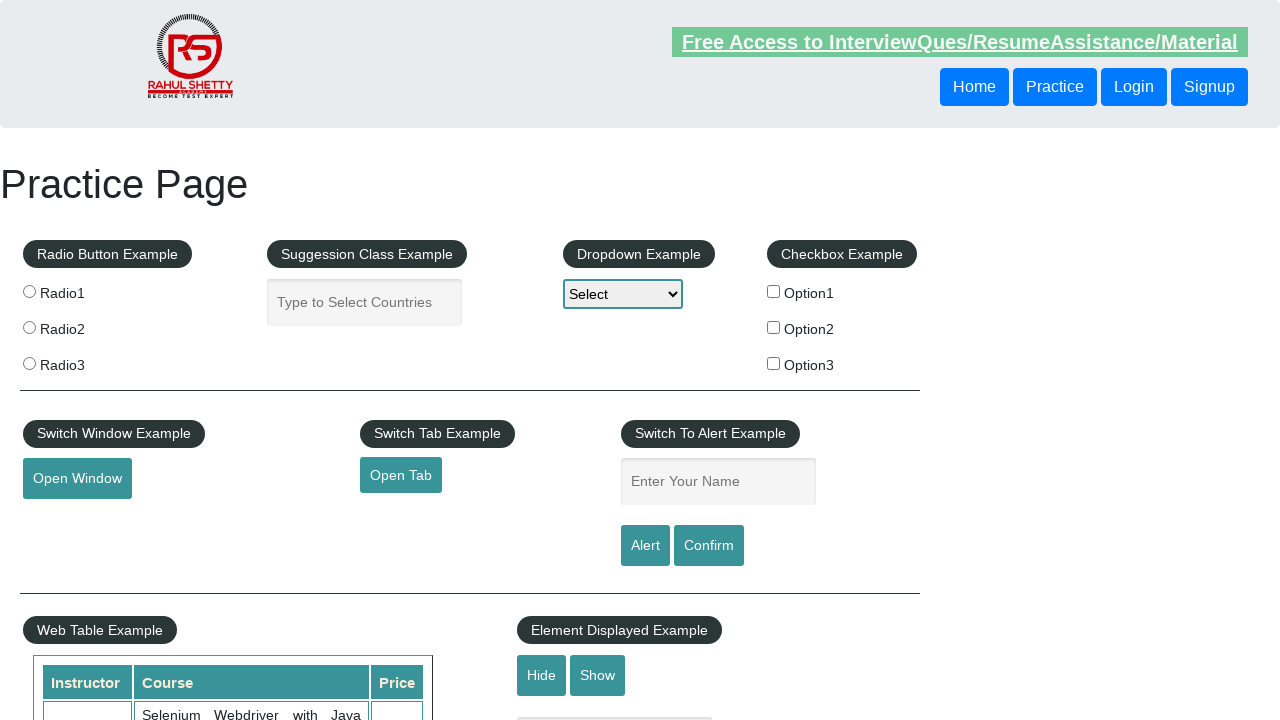

Navigated to automation practice page
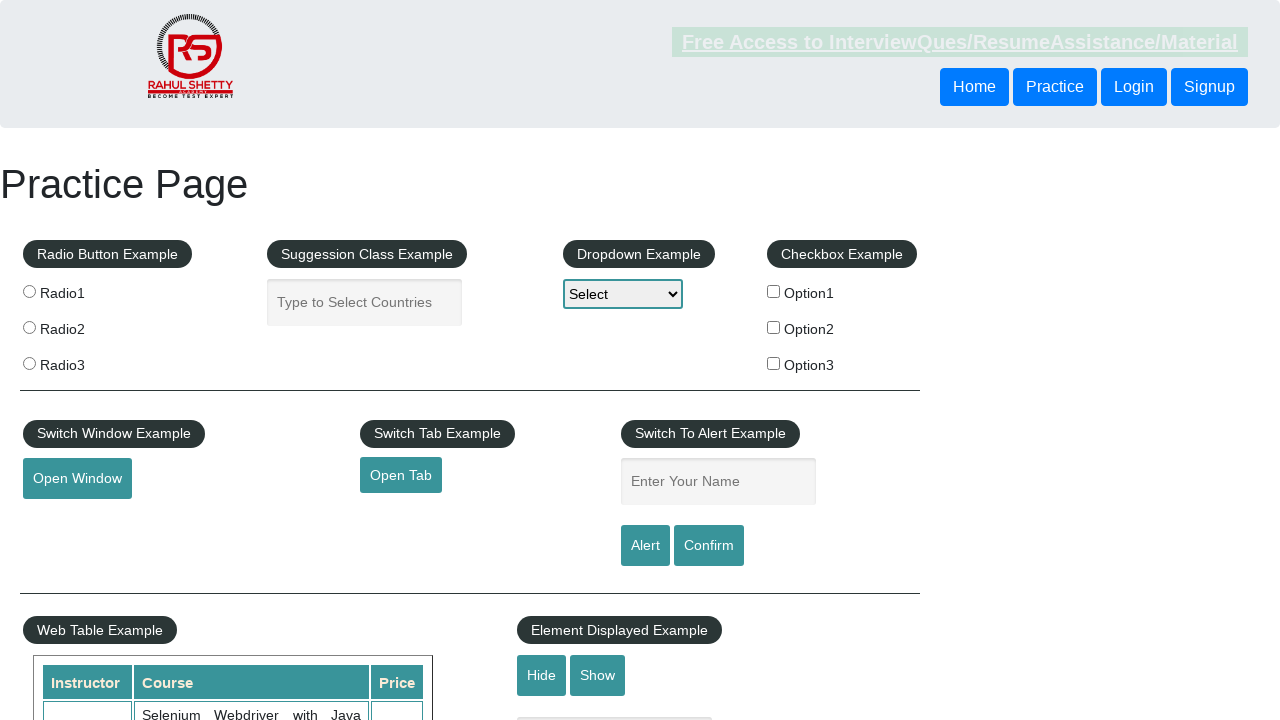

Clicked on the second checkbox option at (774, 327) on #checkBoxOption2
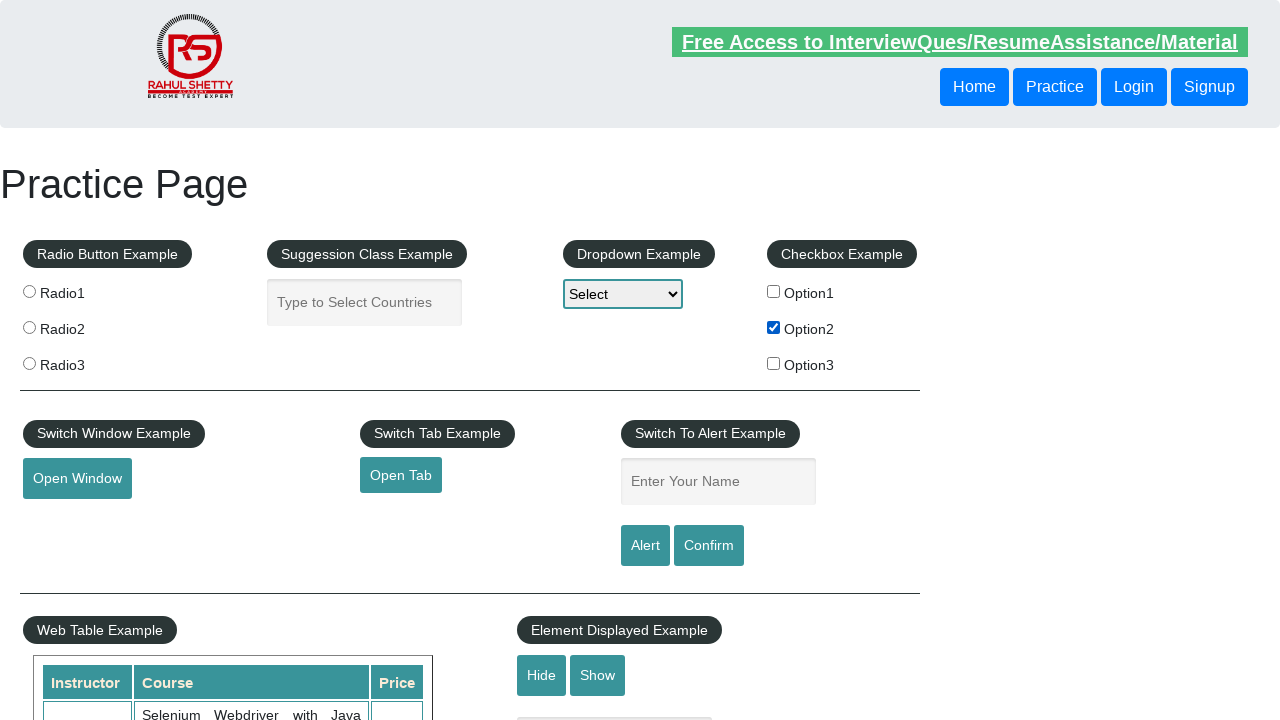

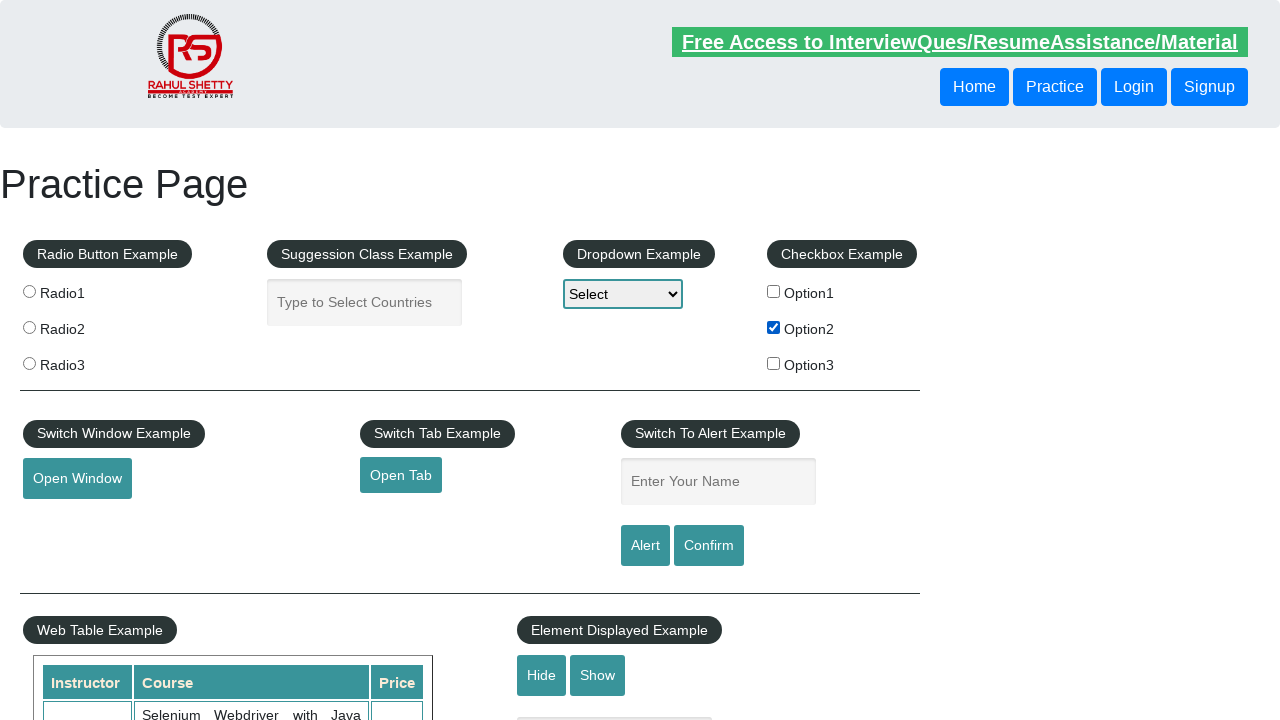